Tests registration form validation with invalid email format, verifying that appropriate error messages are shown for invalid email and mismatched confirm email fields.

Starting URL: https://alada.vn/tai-khoan/dang-ky.html

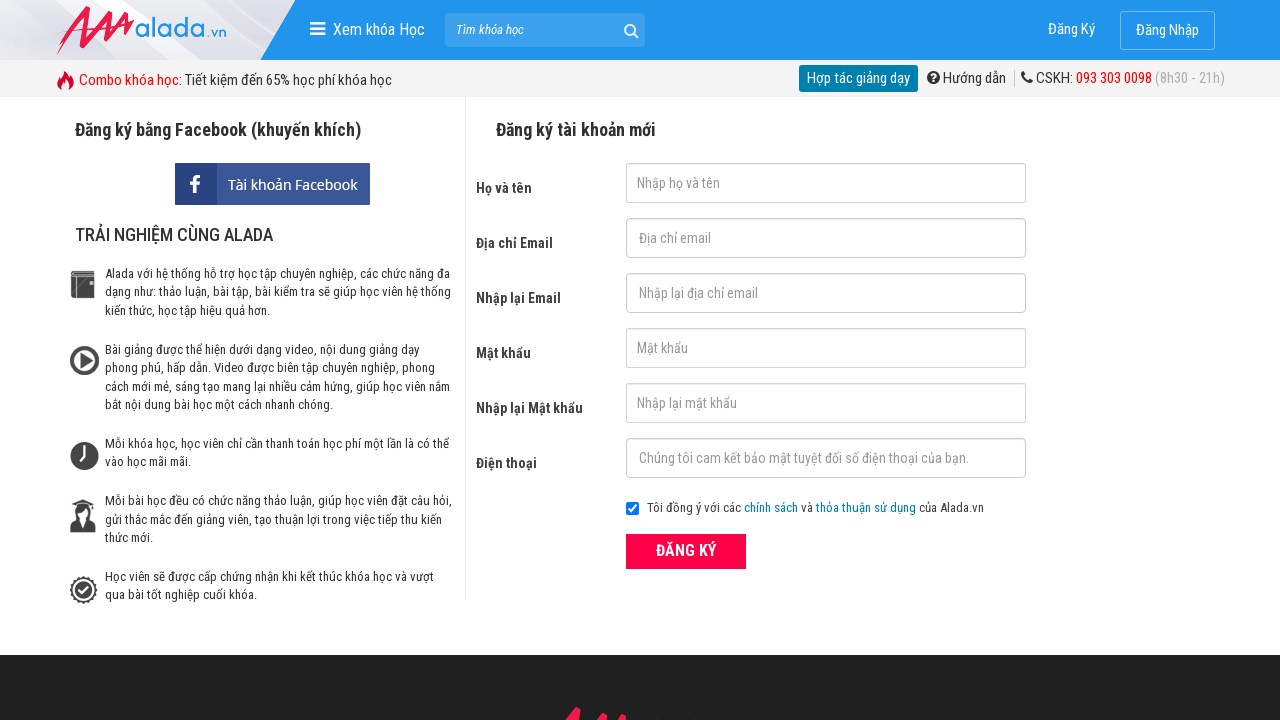

Filled first name field with 'Nguyen Van Test' on #txtFirstname
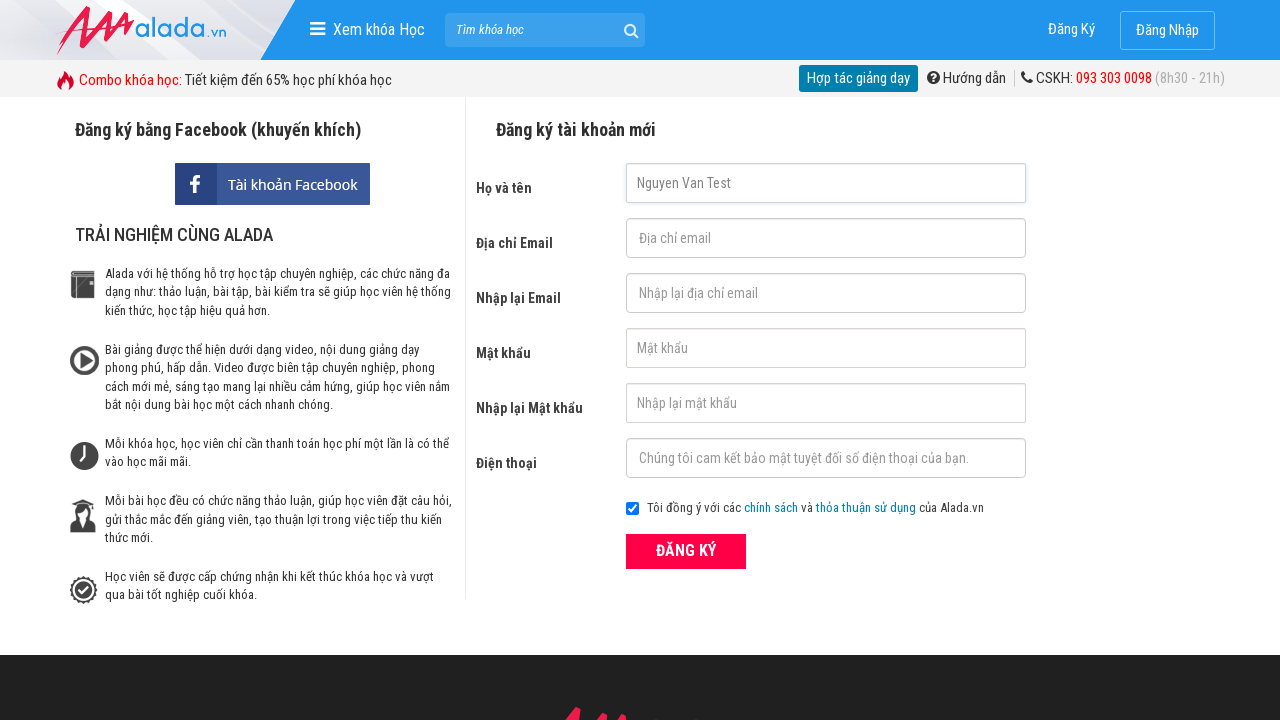

Filled email field with invalid email 'email' on #txtEmail
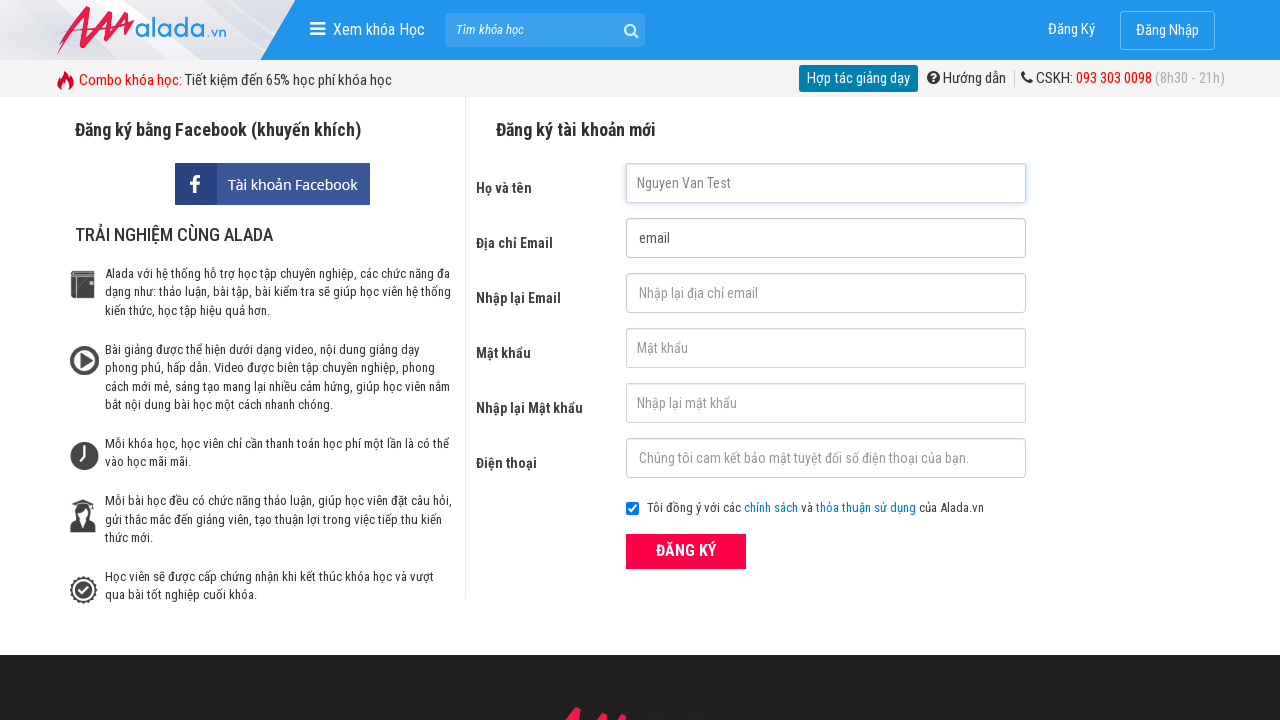

Filled confirm email field with 'email' on #txtCEmail
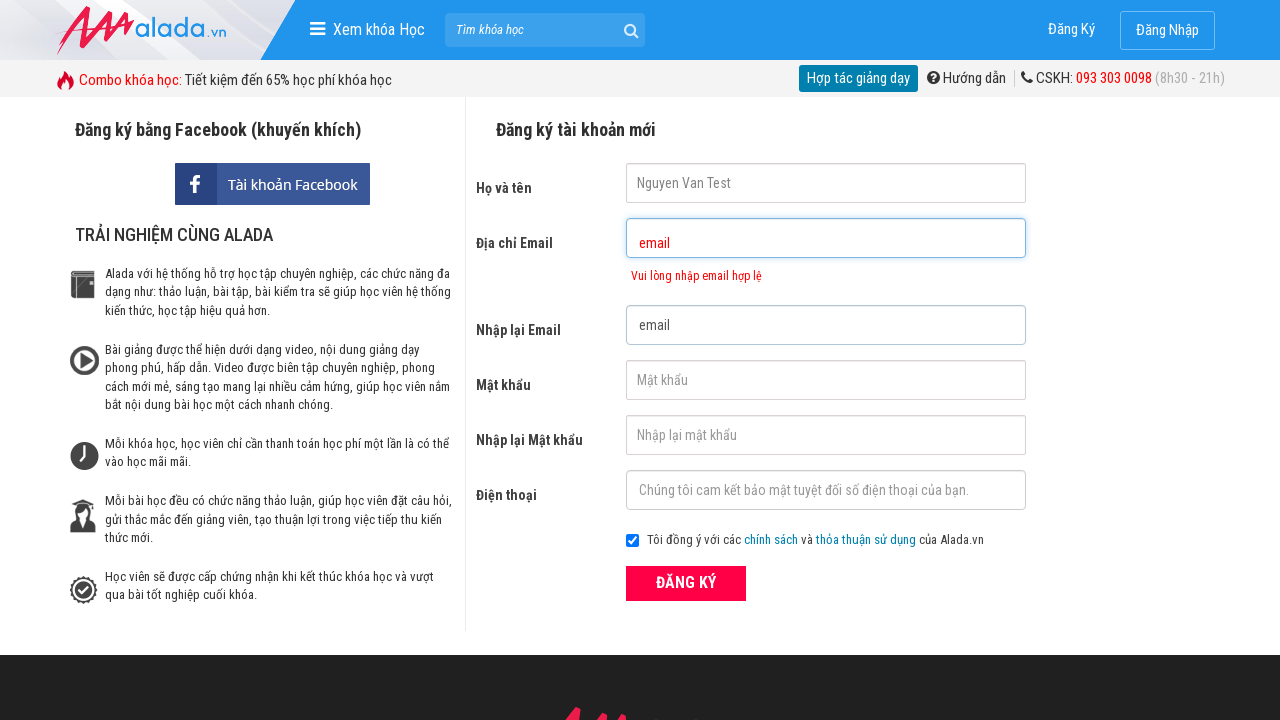

Filled password field with '123456' on #txtPassword
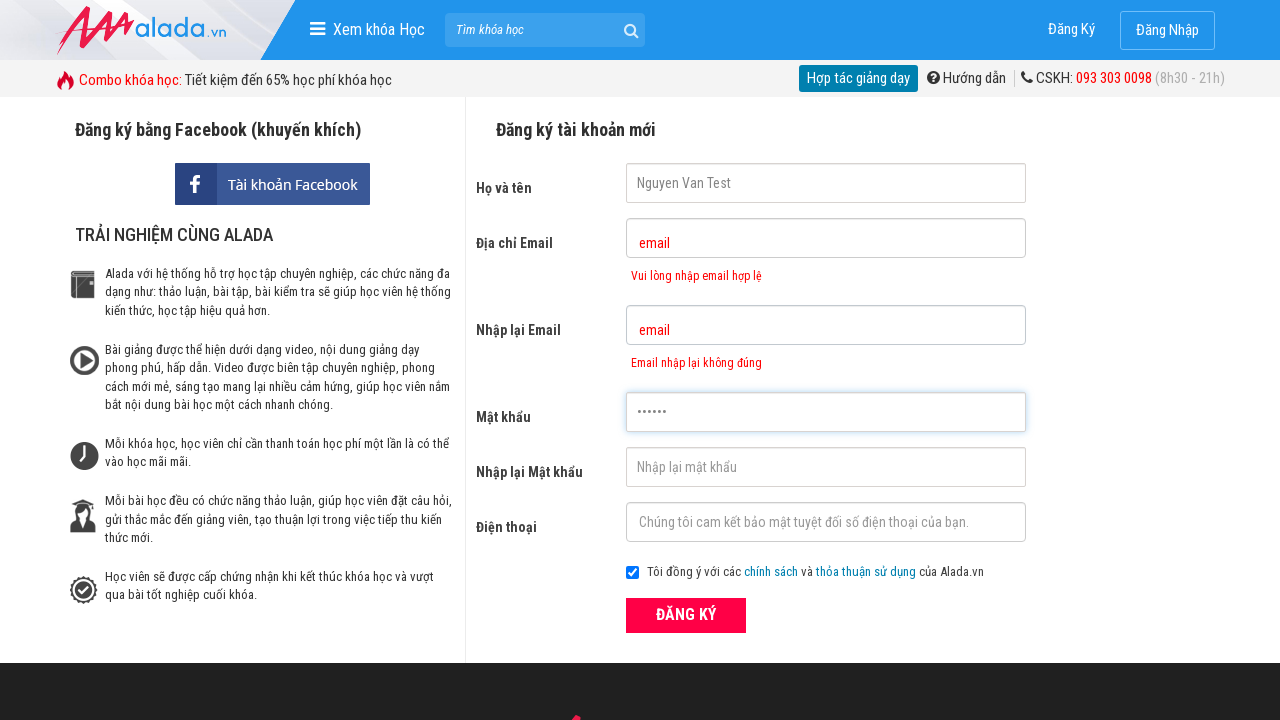

Filled confirm password field with '123456' on #txtCPassword
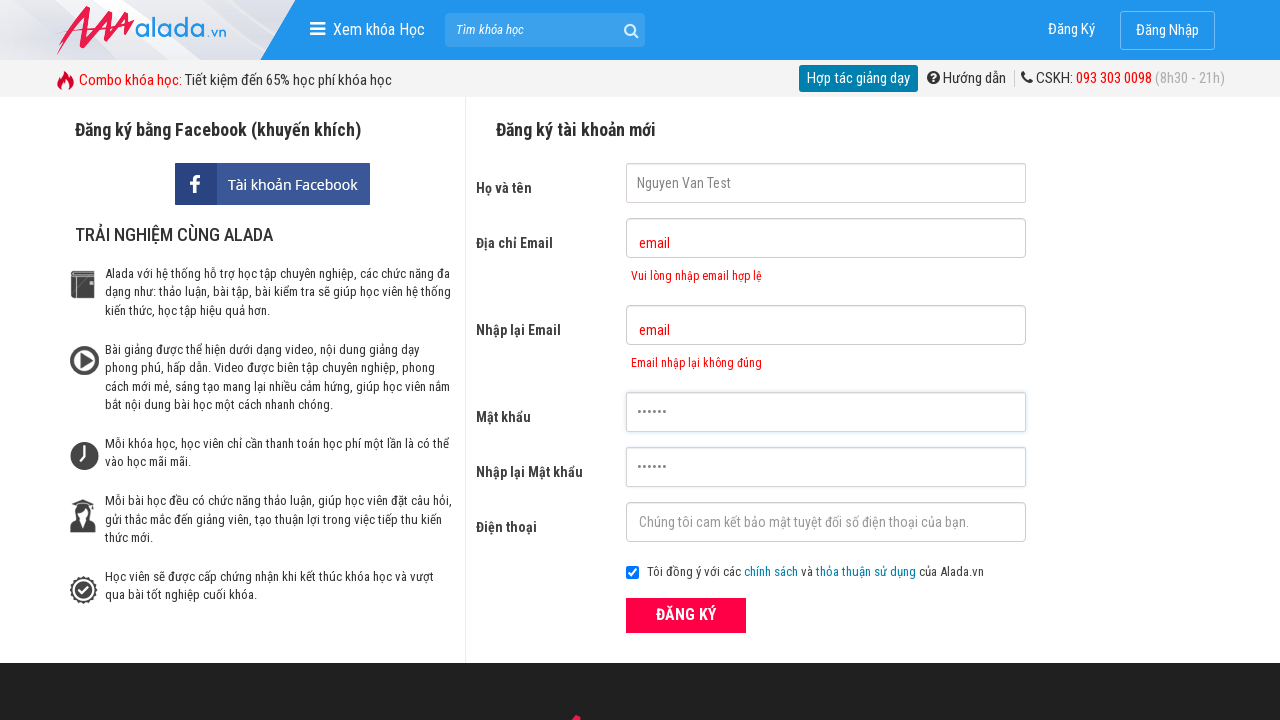

Filled phone field with '0987654321' on #txtPhone
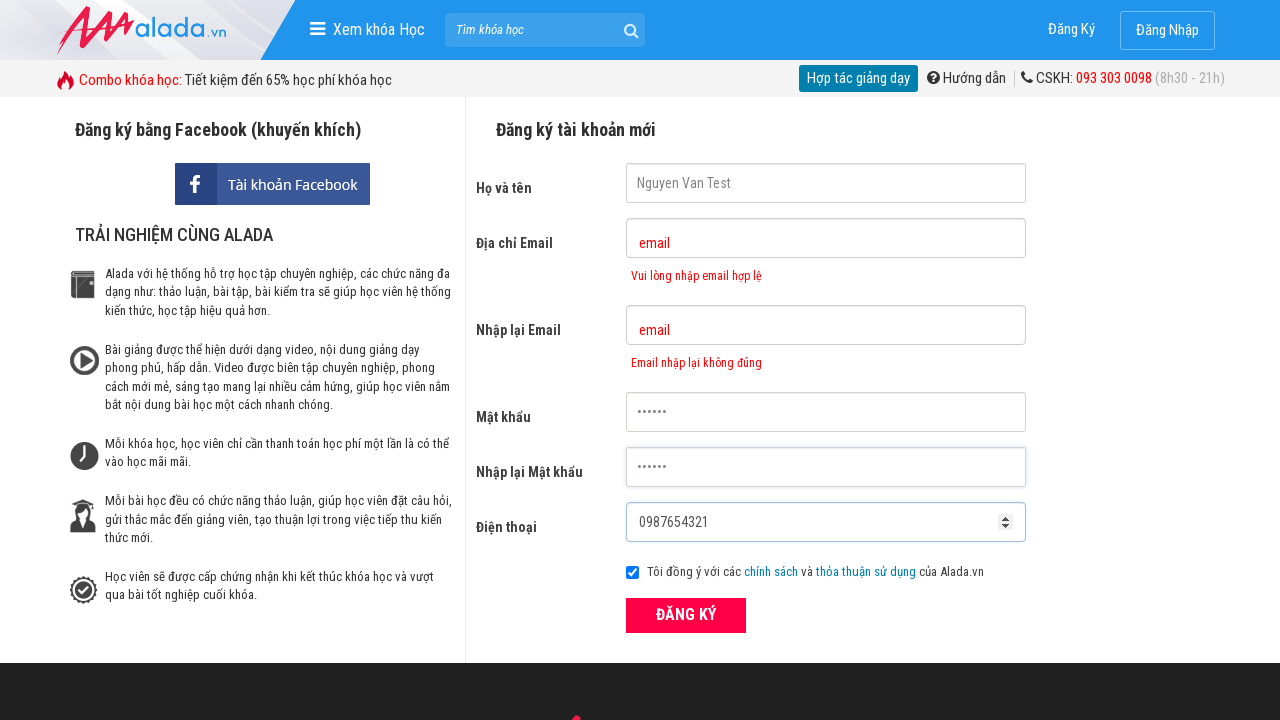

Clicked the registration button at (686, 615) on xpath=//div[@class='field_btn']/button[text()='ĐĂNG KÝ']
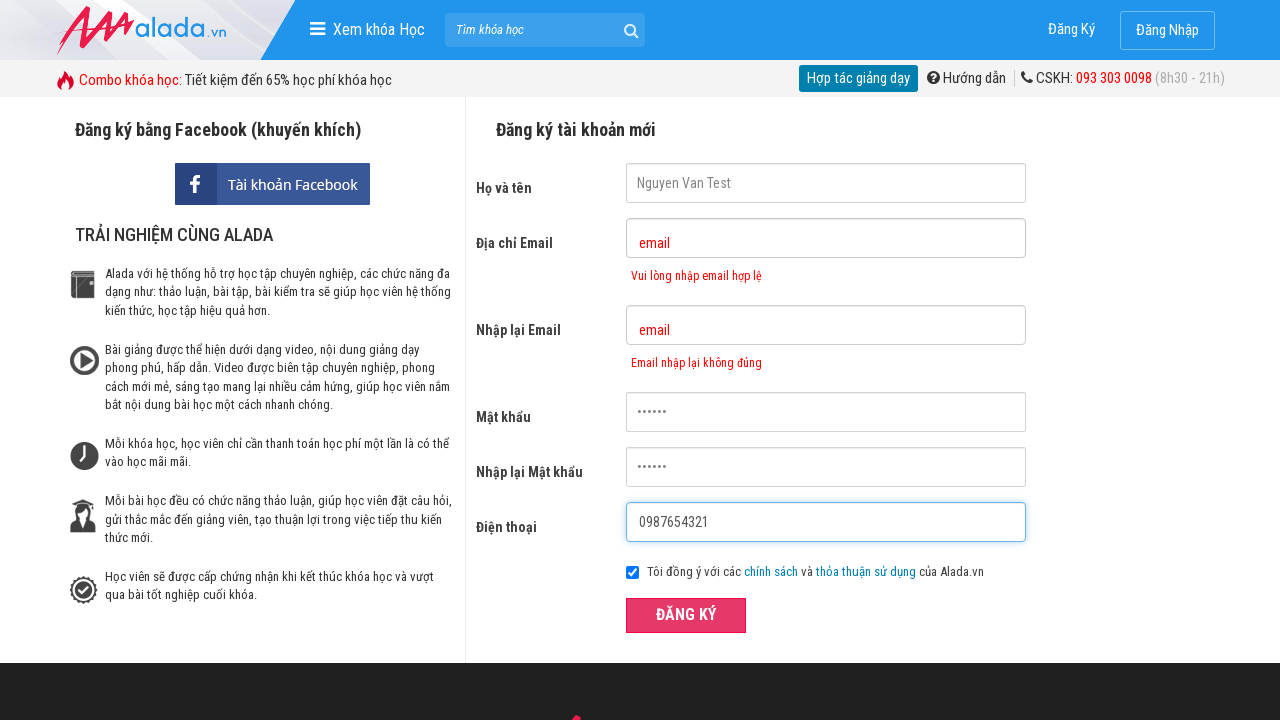

Email error message appeared
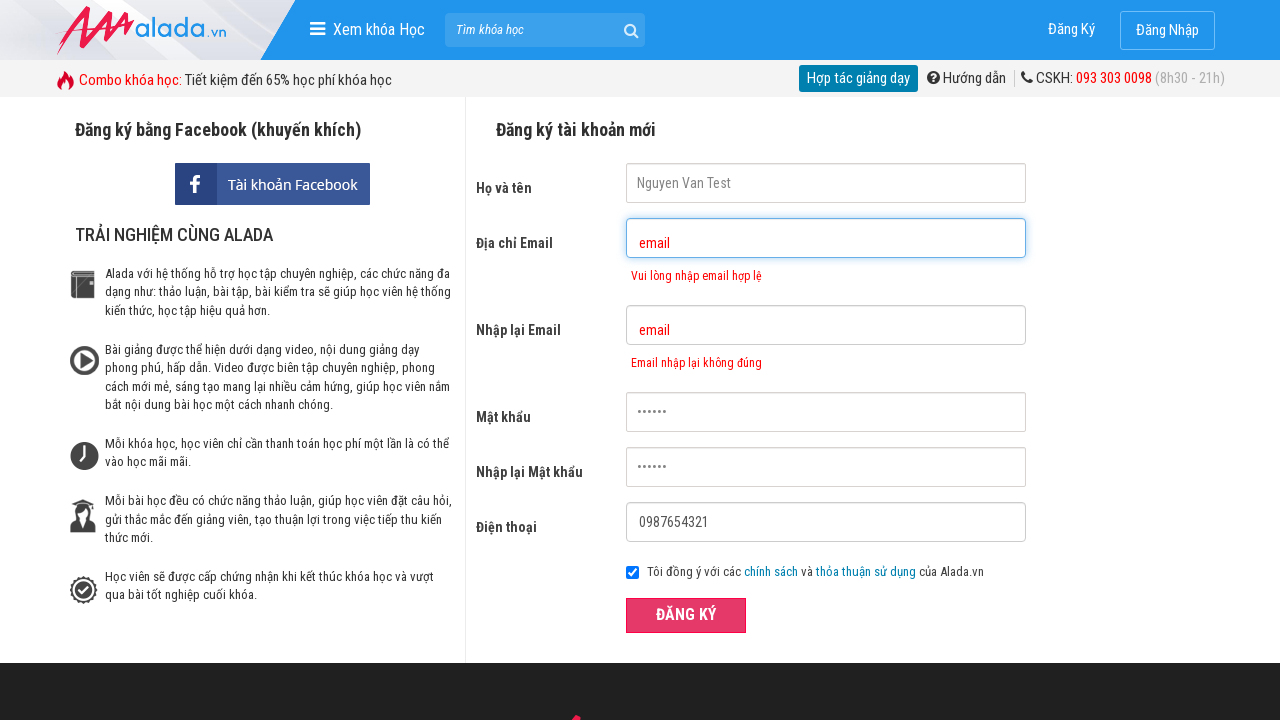

Verified error message for invalid email format: 'Vui lòng nhập email hợp lệ'
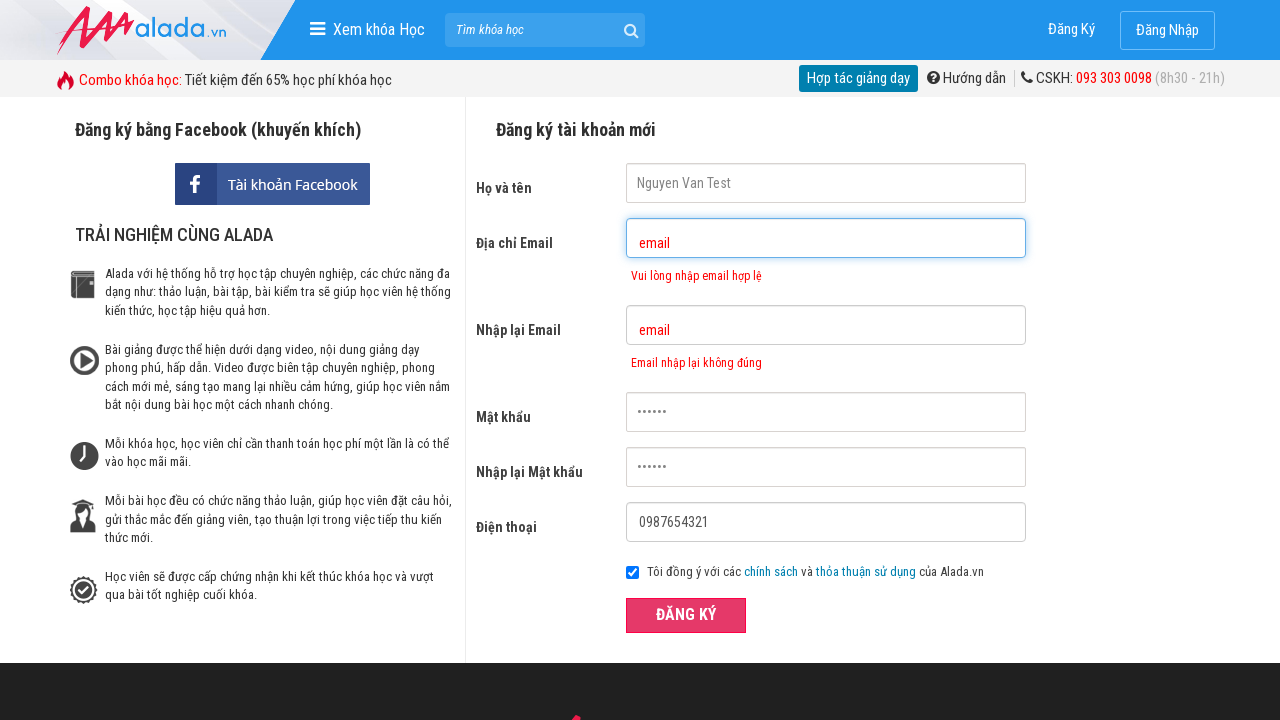

Verified error message for mismatched confirm email: 'Email nhập lại không đúng'
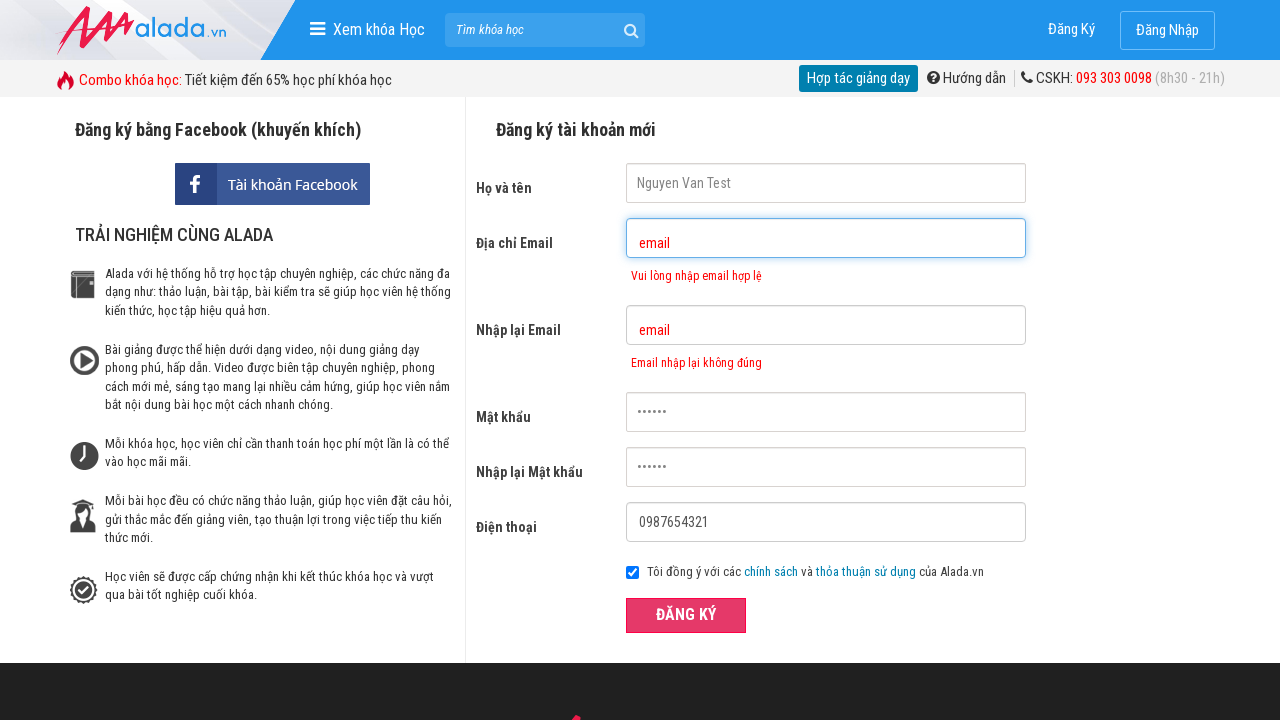

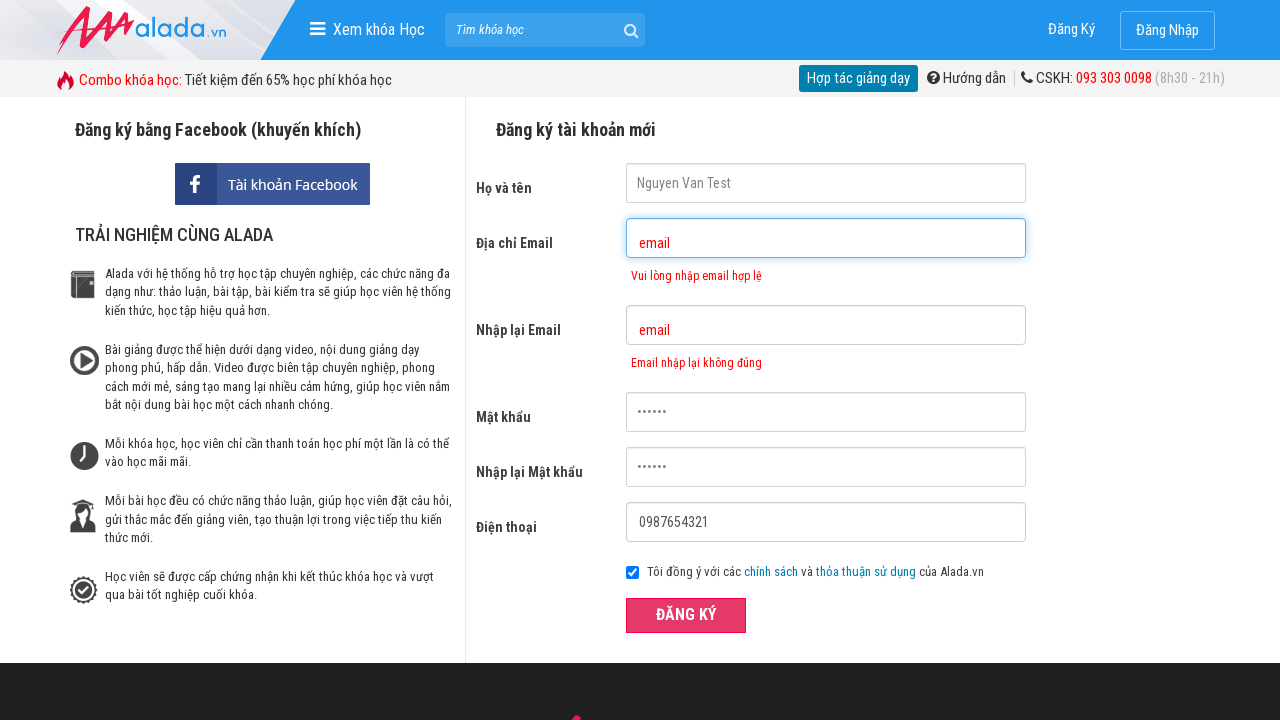